Tests the subscription feature by entering an email address and verifying the success message

Starting URL: http://automationexercise.com

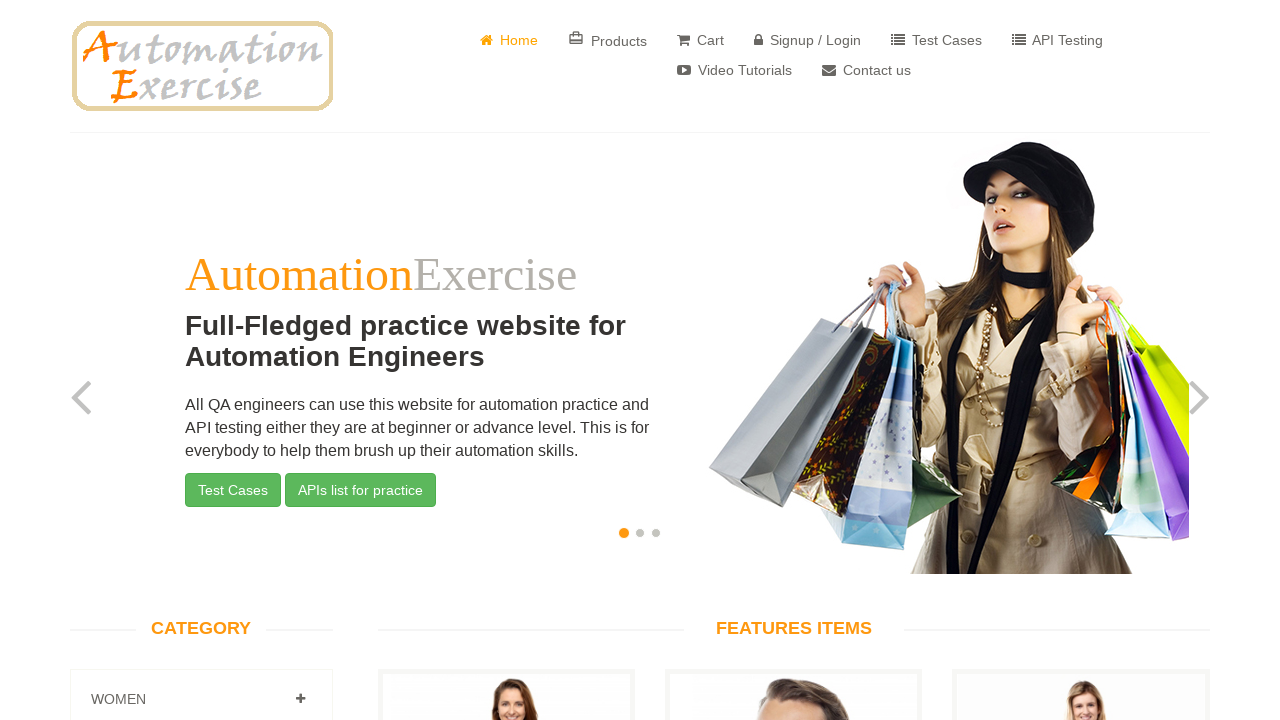

Entered email address 'testuser123@example.com' in subscription field on #susbscribe_email
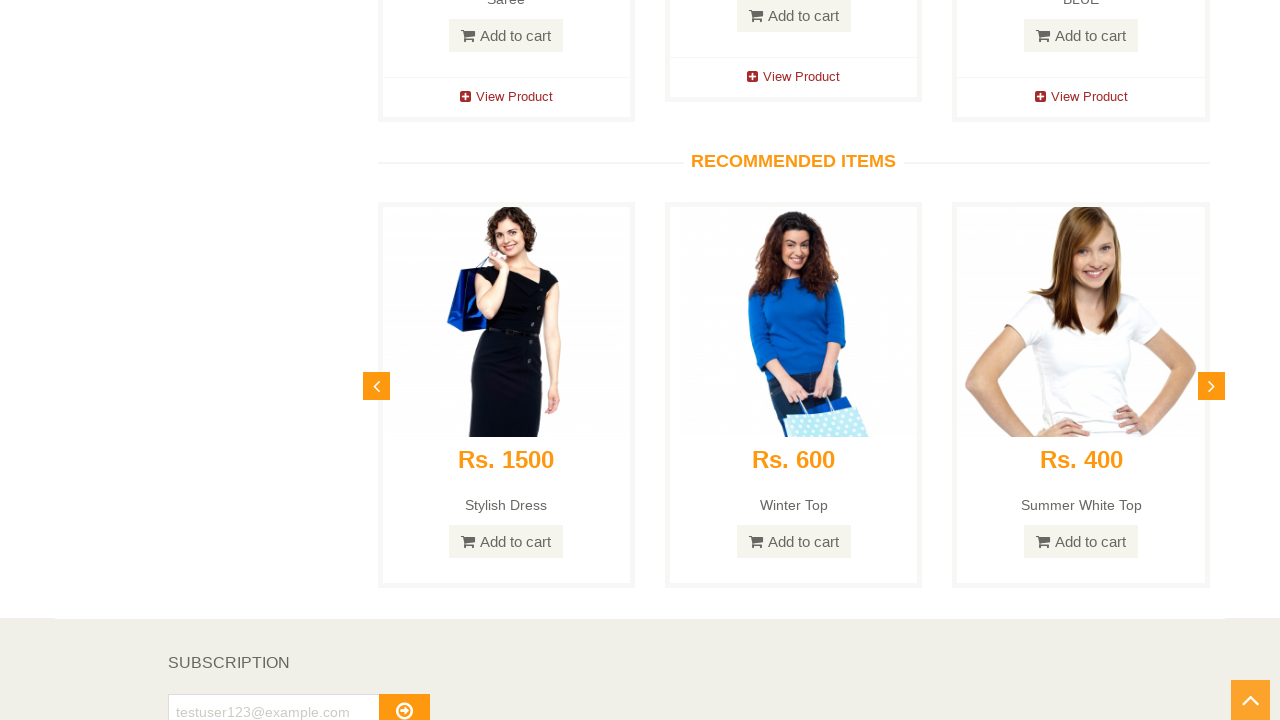

Pressed Enter to submit subscription email on #susbscribe_email
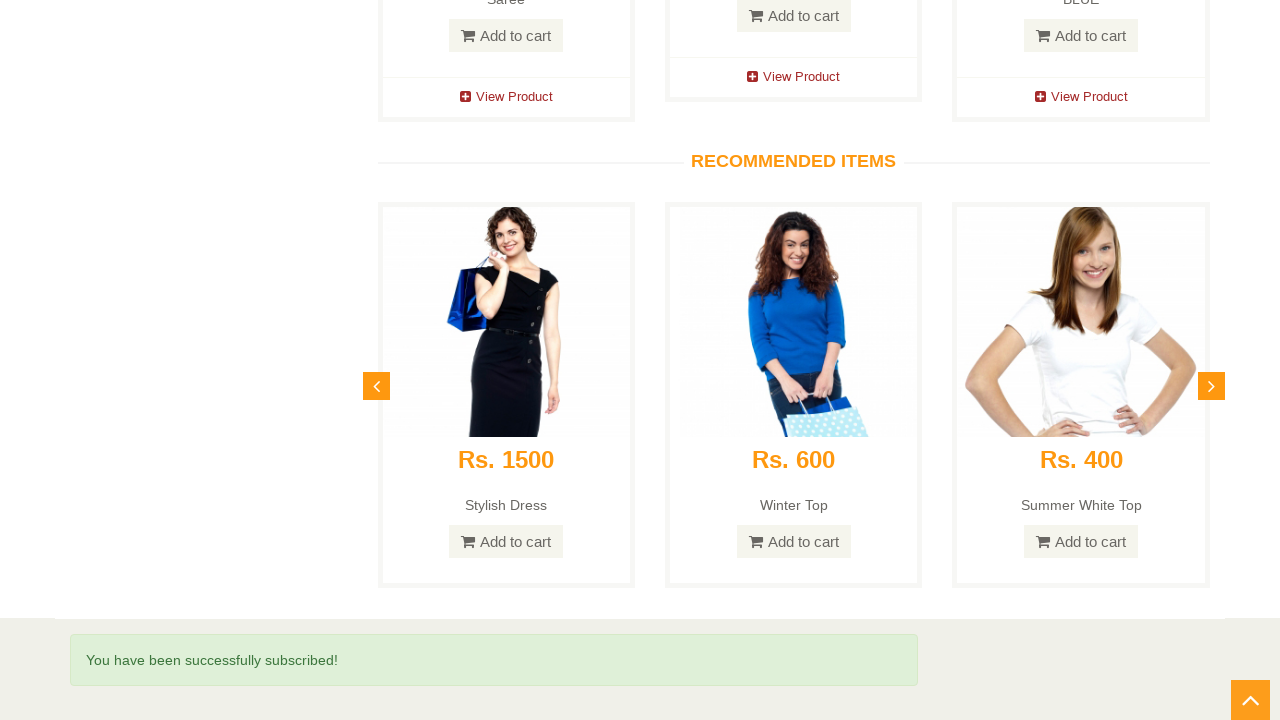

Success message displayed confirming subscription
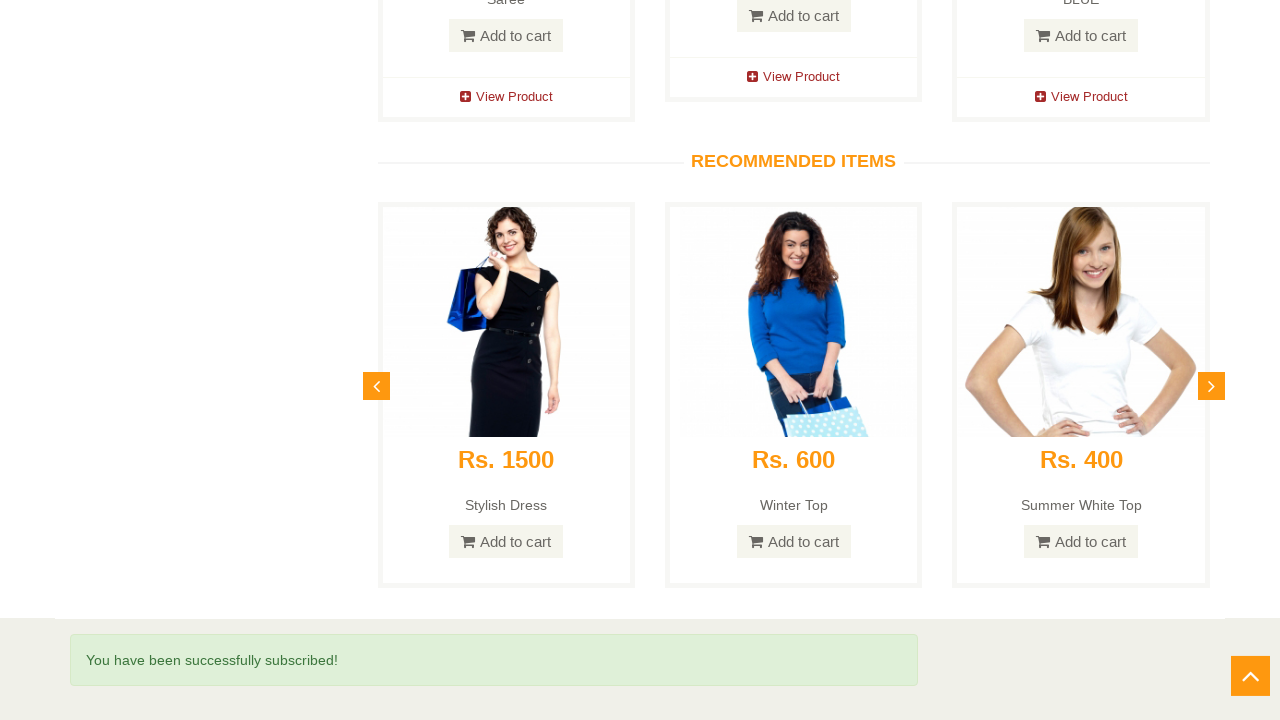

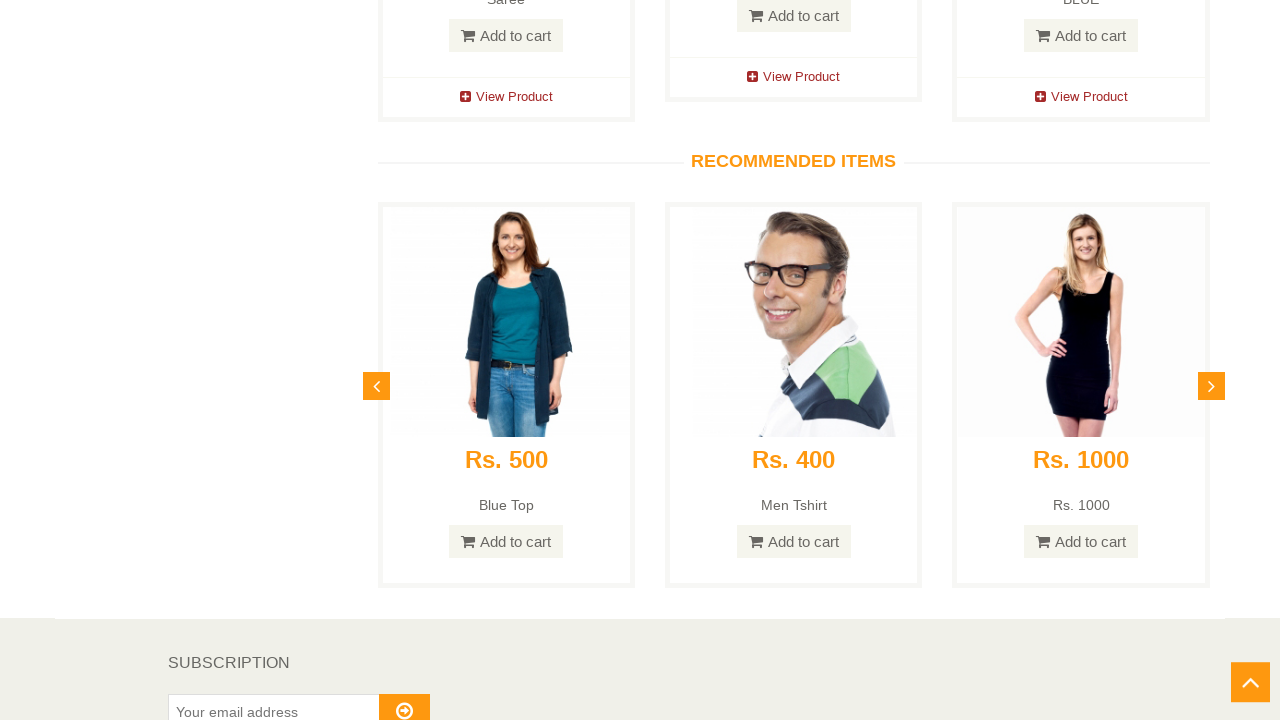